Tests adding todo items by filling the input field, pressing Enter, and verifying the items appear in the list.

Starting URL: https://demo.playwright.dev/todomvc

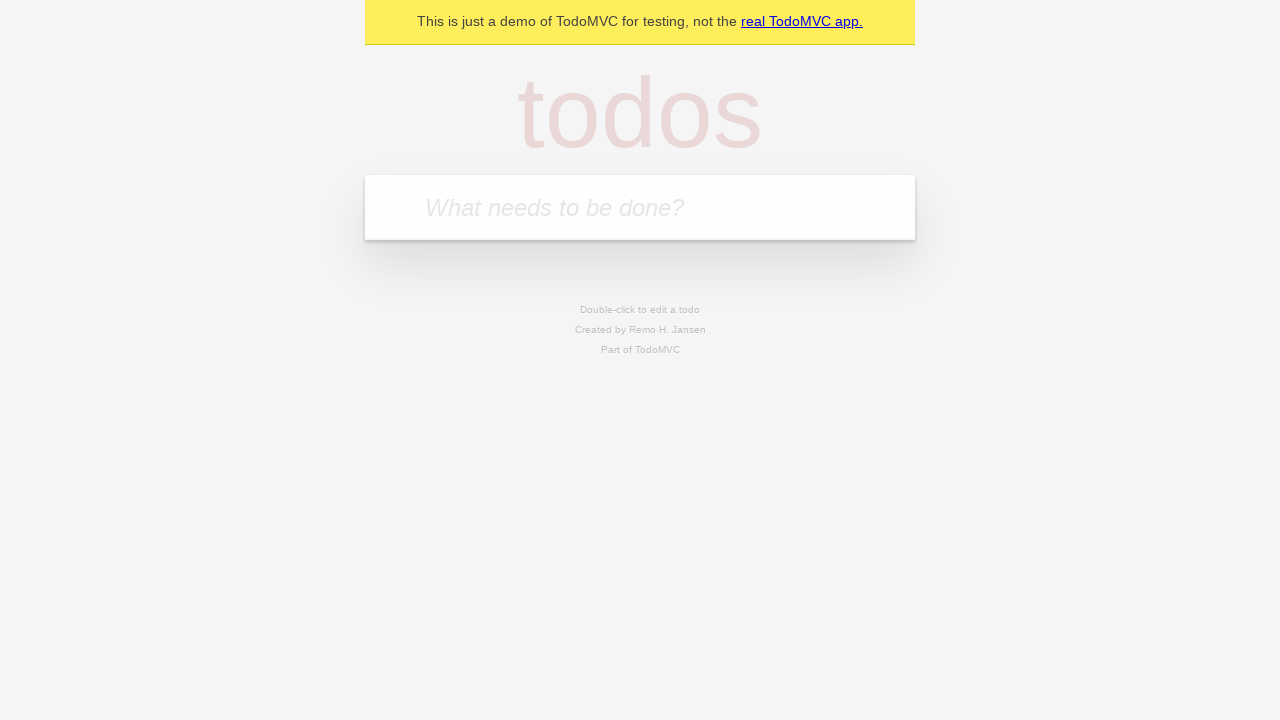

Located the todo input field with placeholder 'What needs to be done?'
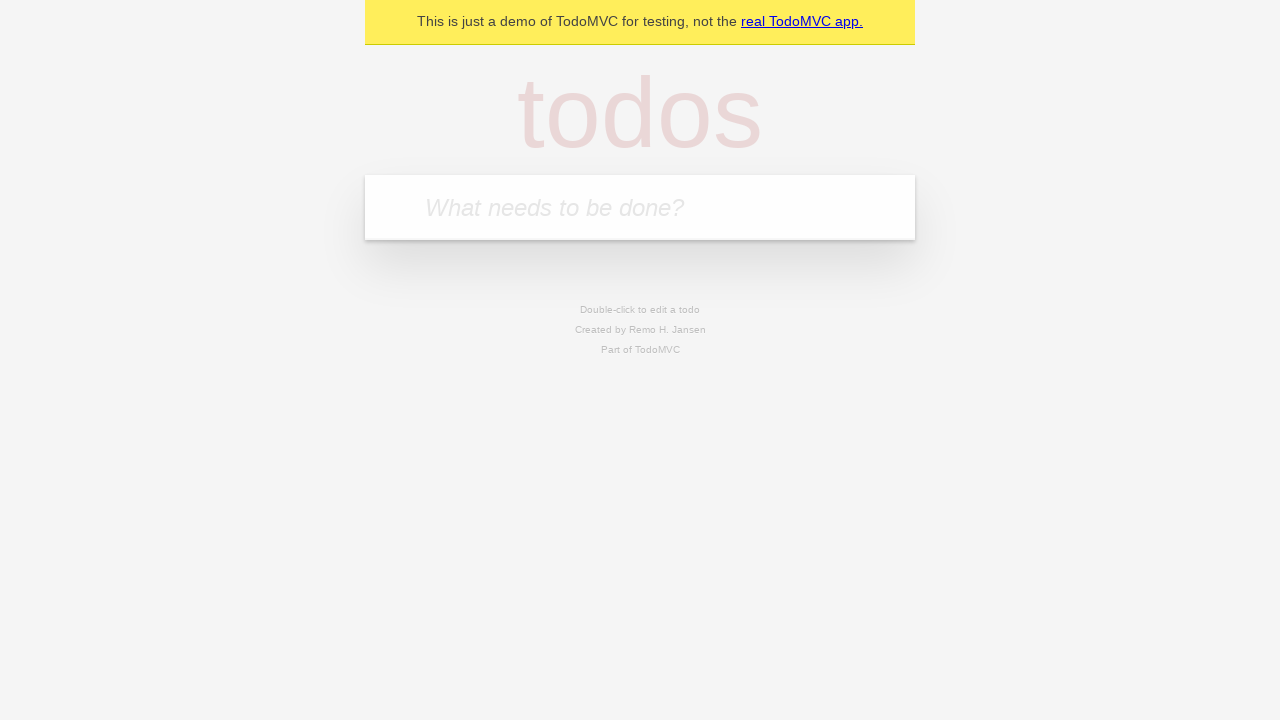

Filled todo input with 'buy some cheese' on internal:attr=[placeholder="What needs to be done?"i]
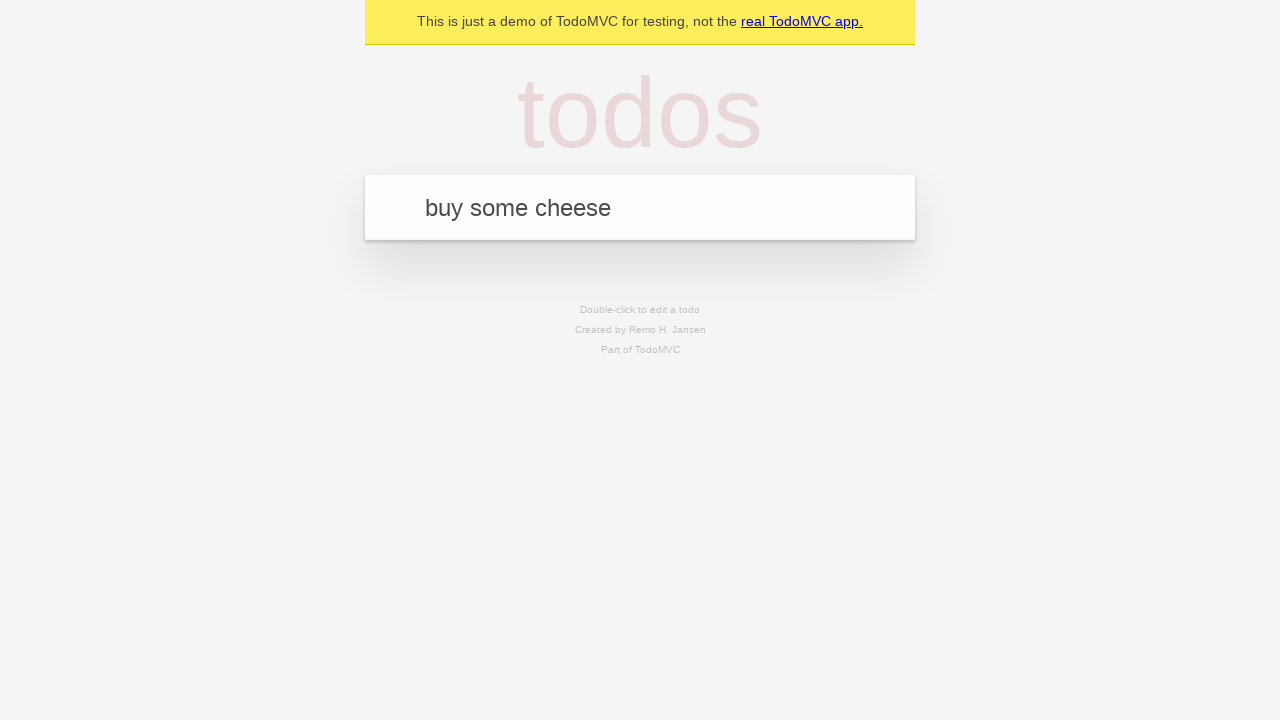

Pressed Enter to add first todo item on internal:attr=[placeholder="What needs to be done?"i]
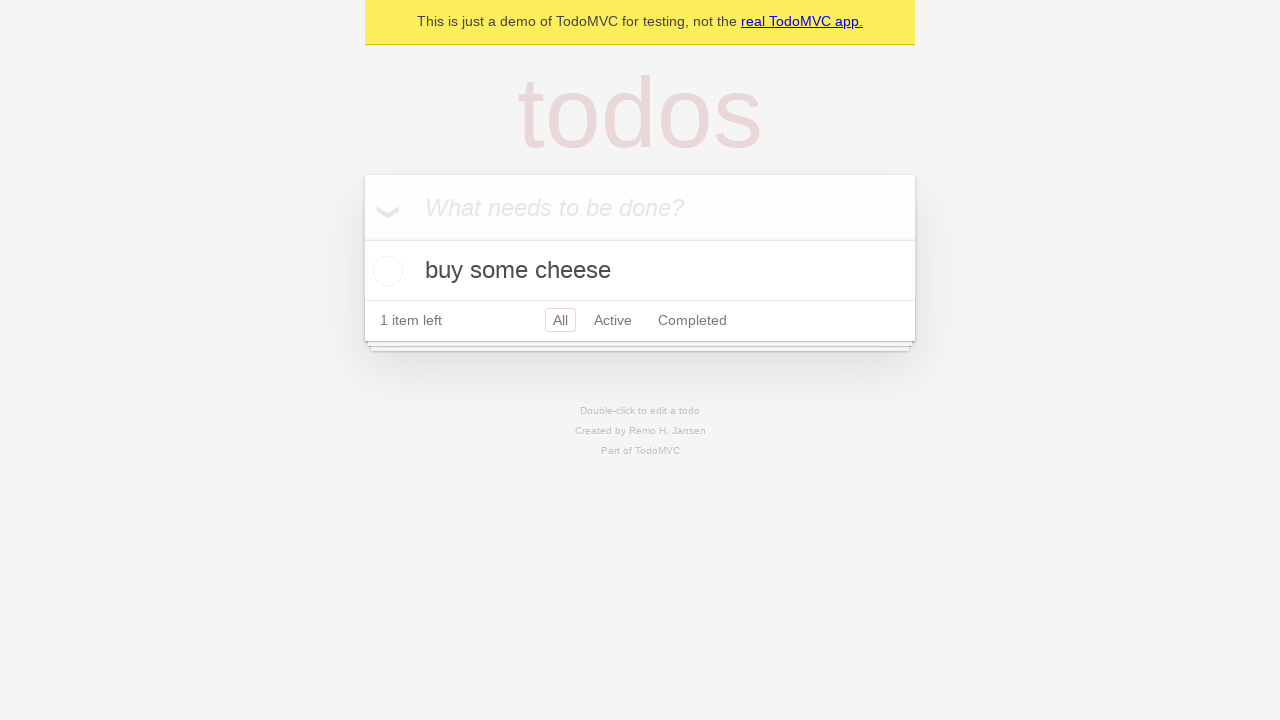

First todo item appeared in the list
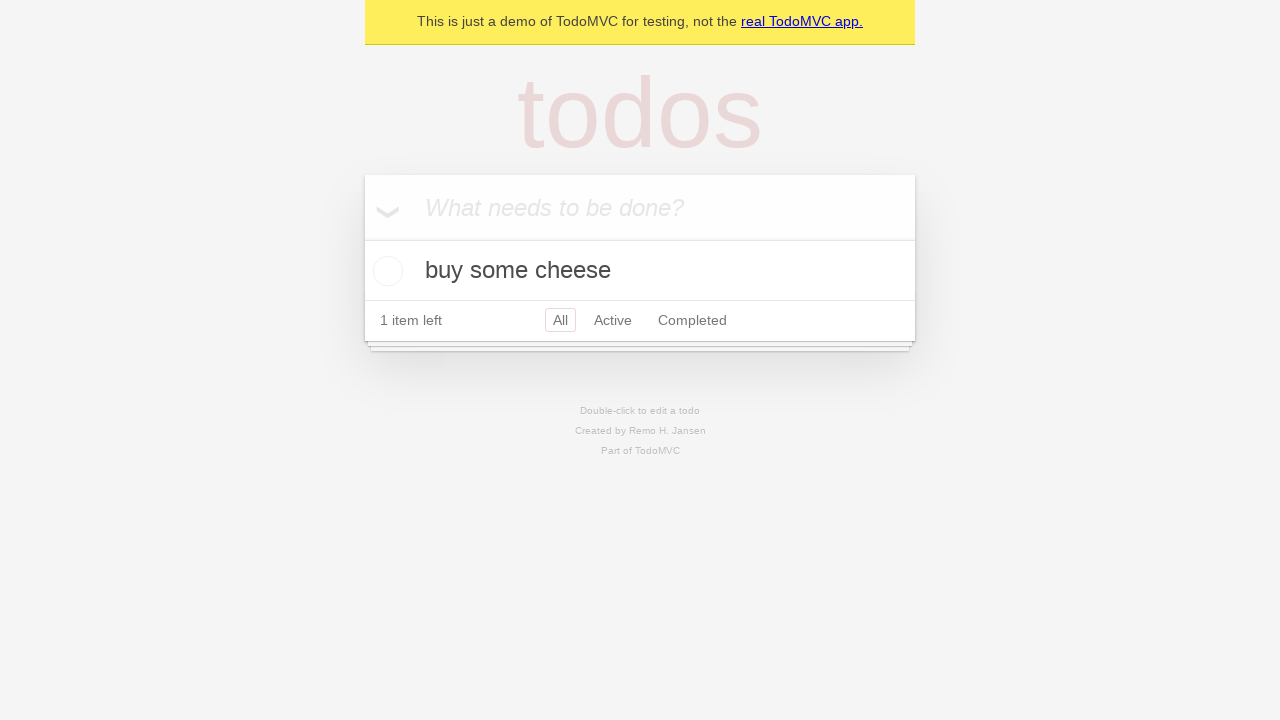

Filled todo input with 'feed the cat' on internal:attr=[placeholder="What needs to be done?"i]
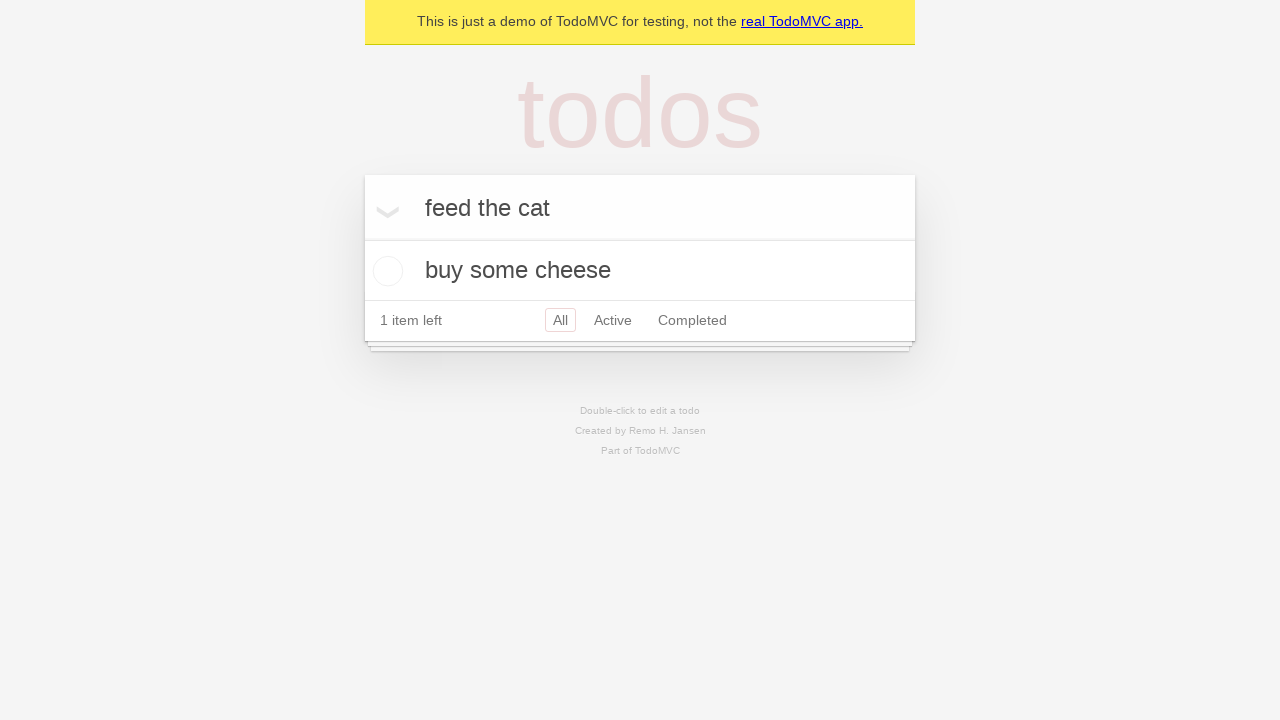

Pressed Enter to add second todo item on internal:attr=[placeholder="What needs to be done?"i]
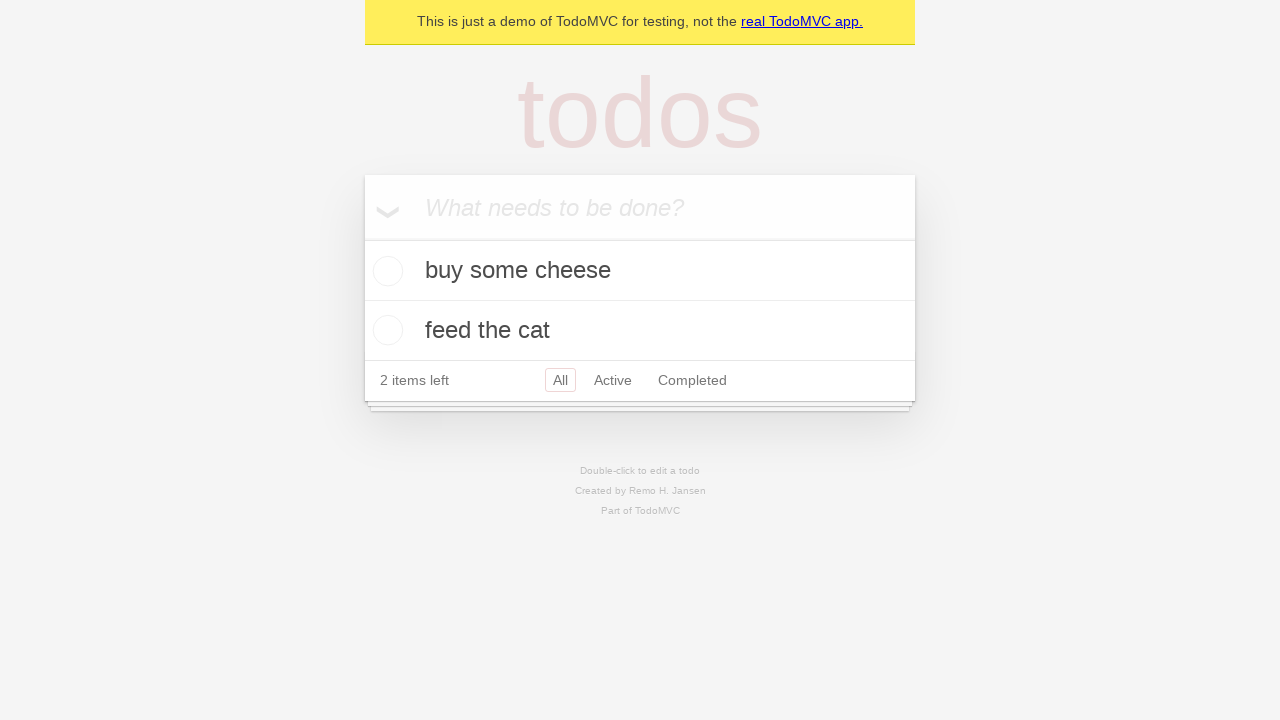

Verified that 2 todo items are now visible in the list
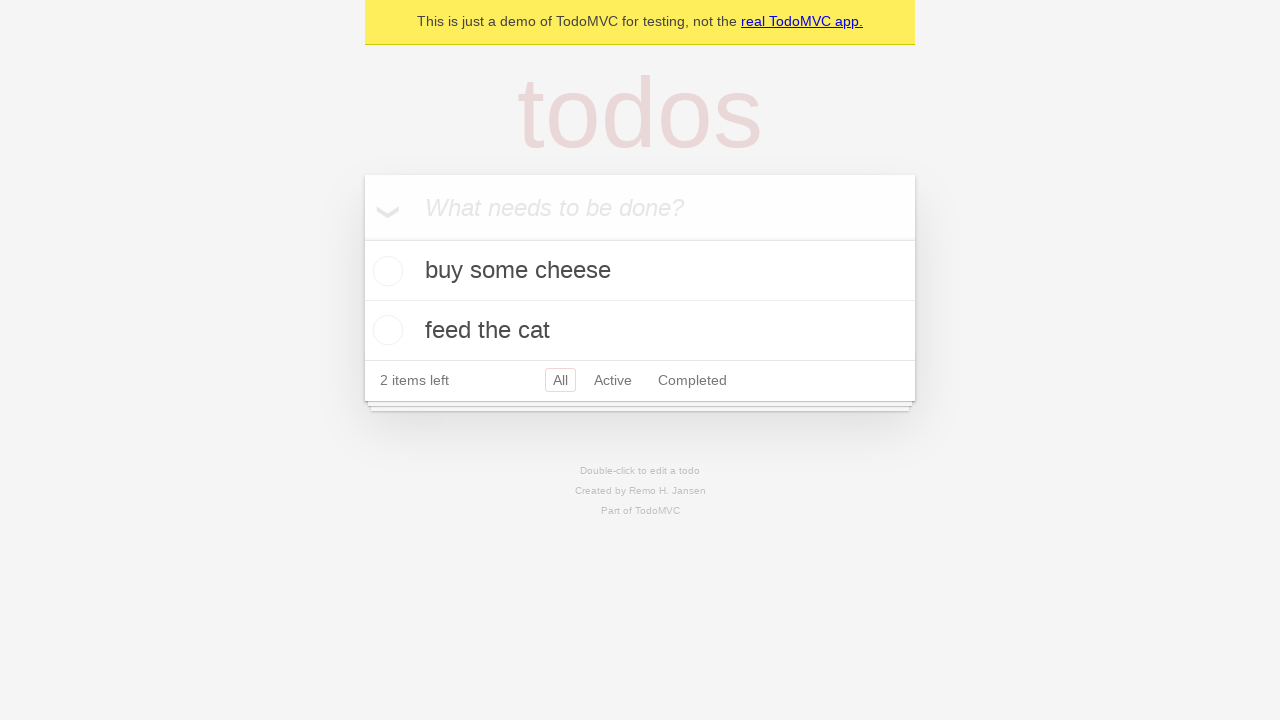

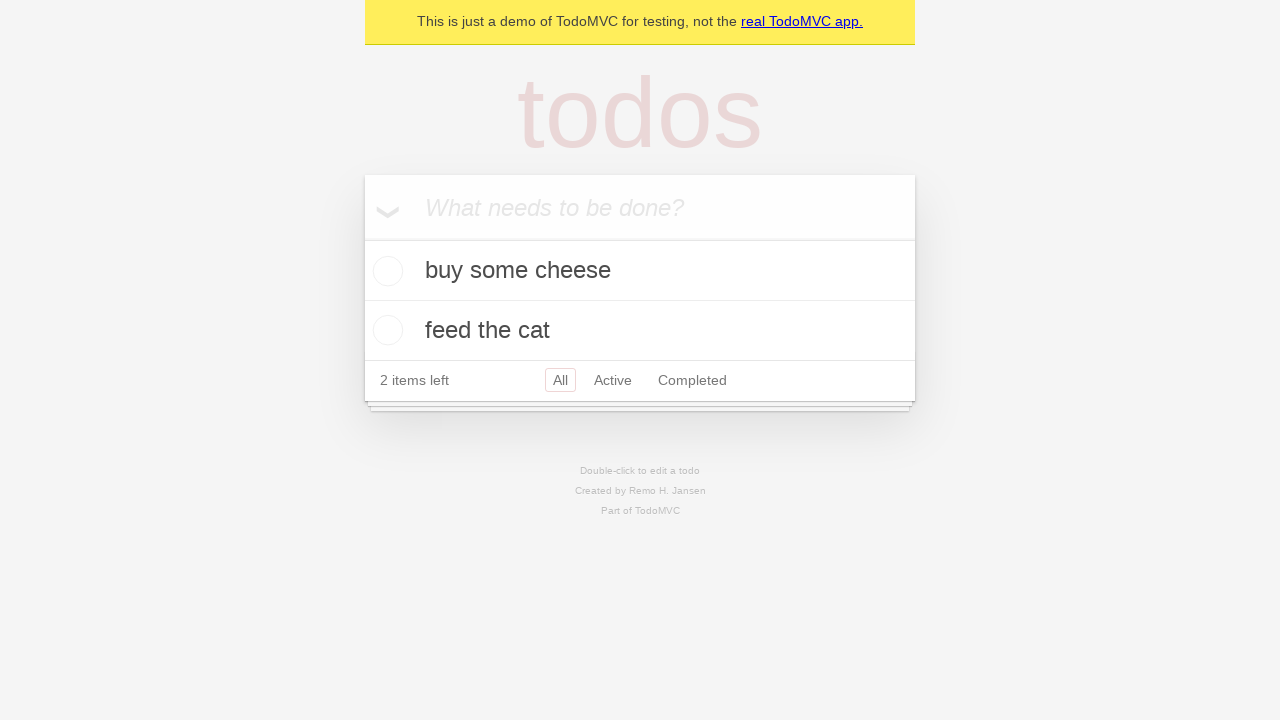